Tests various UI elements on DemoQA site including form filling, frame switching, alert handling, and browser window management

Starting URL: https://demoqa.com

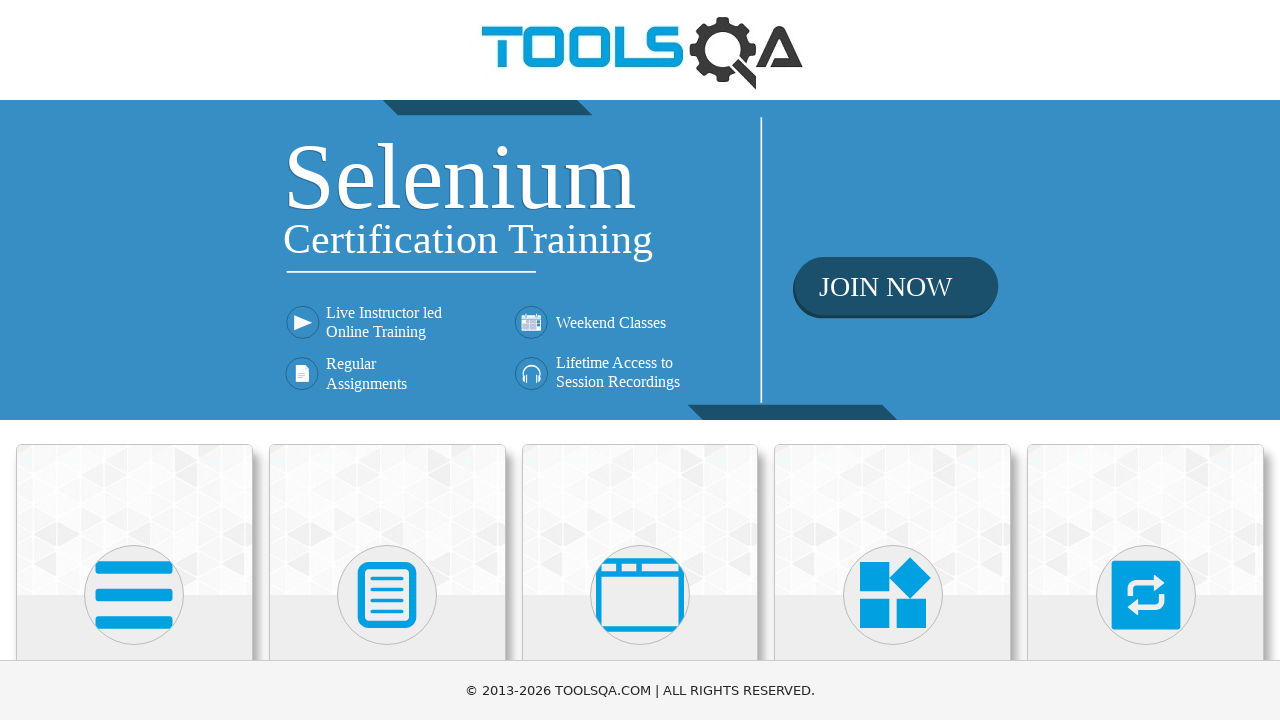

Clicked on Elements section at (134, 360) on xpath=//h5[contains(text(),'Elements')]
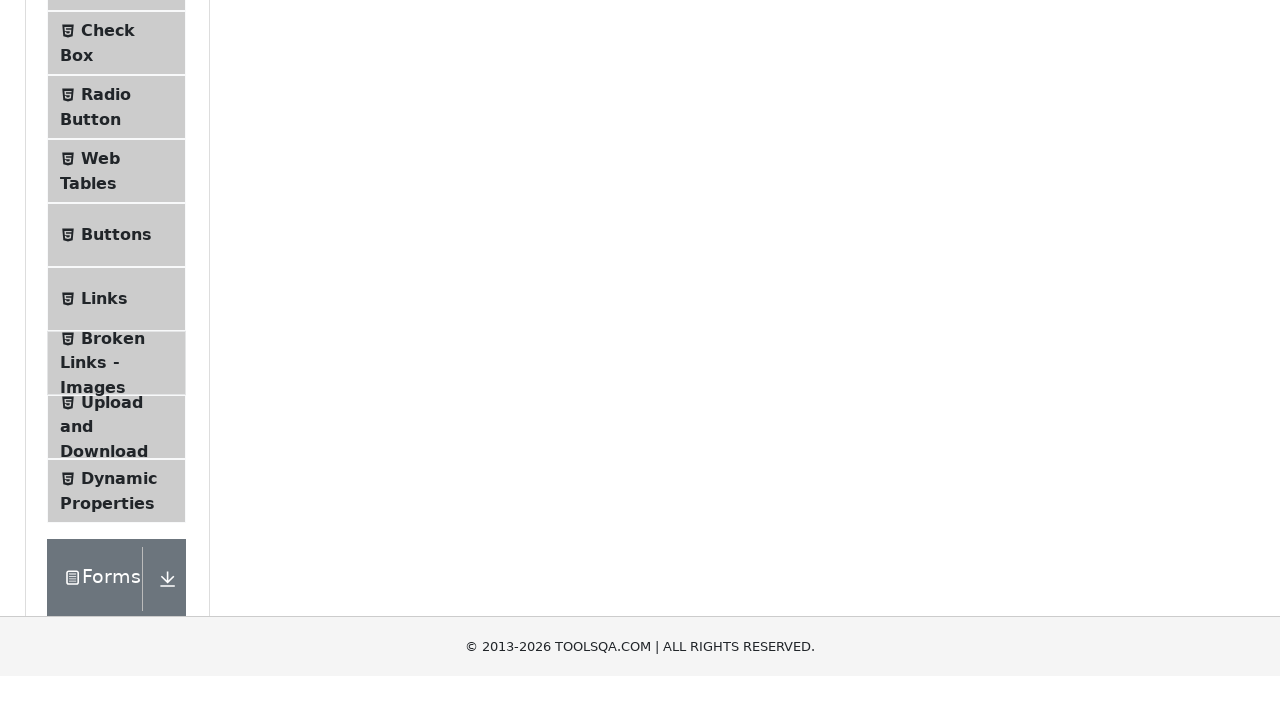

Clicked on Text Box menu item at (119, 261) on xpath=//span[contains(text(),'Text Box')]
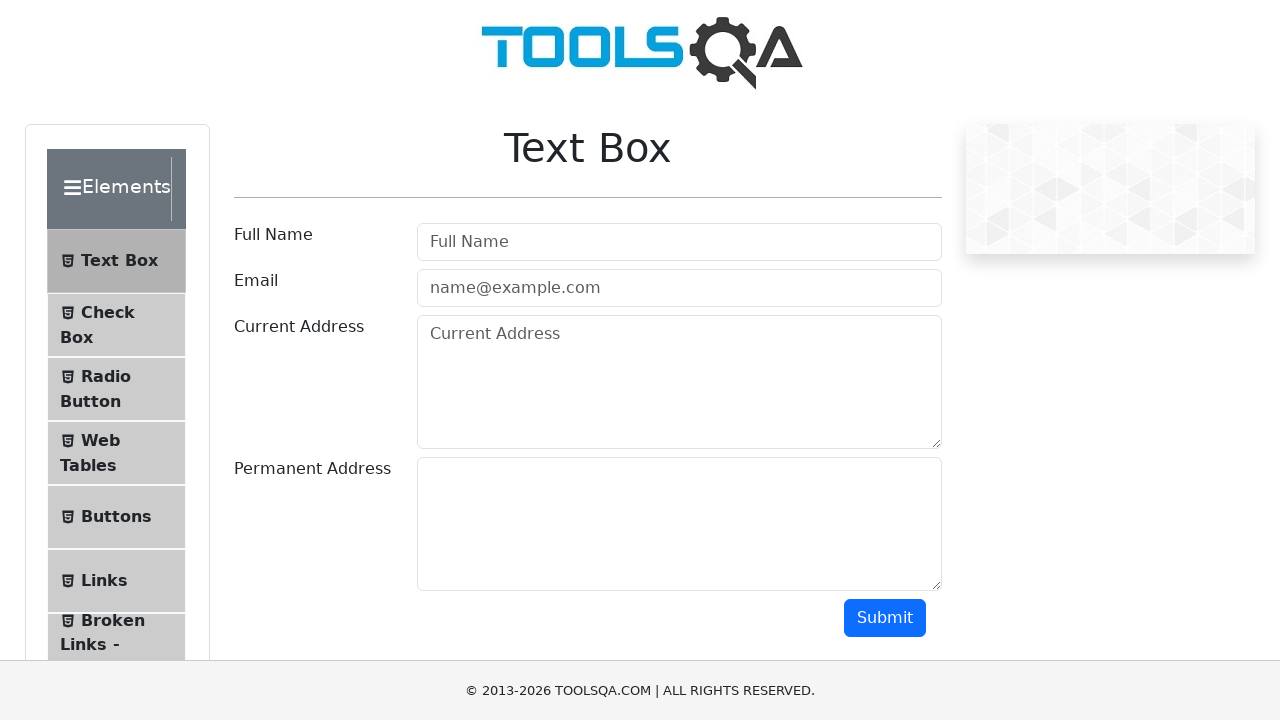

Filled userName field with 'John Doe' on //*[@id='userName']
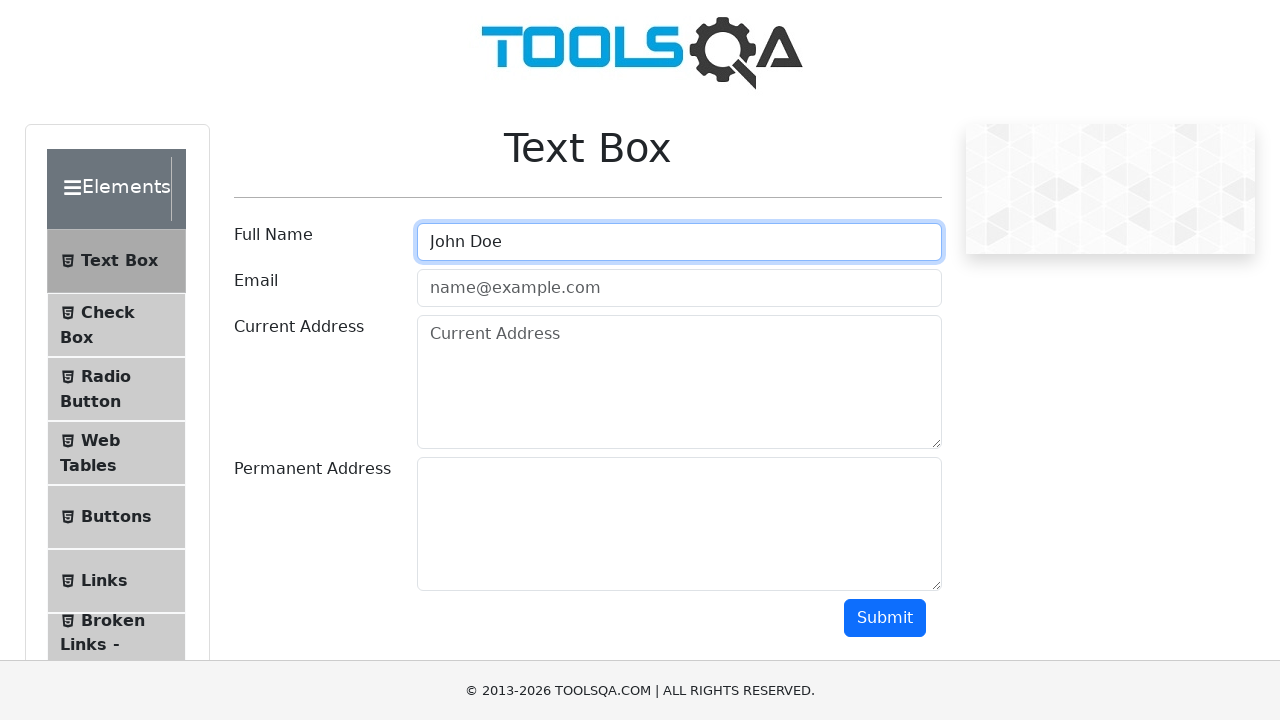

Filled userEmail field with 'johndoe@example.com' on //*[@id='userEmail']
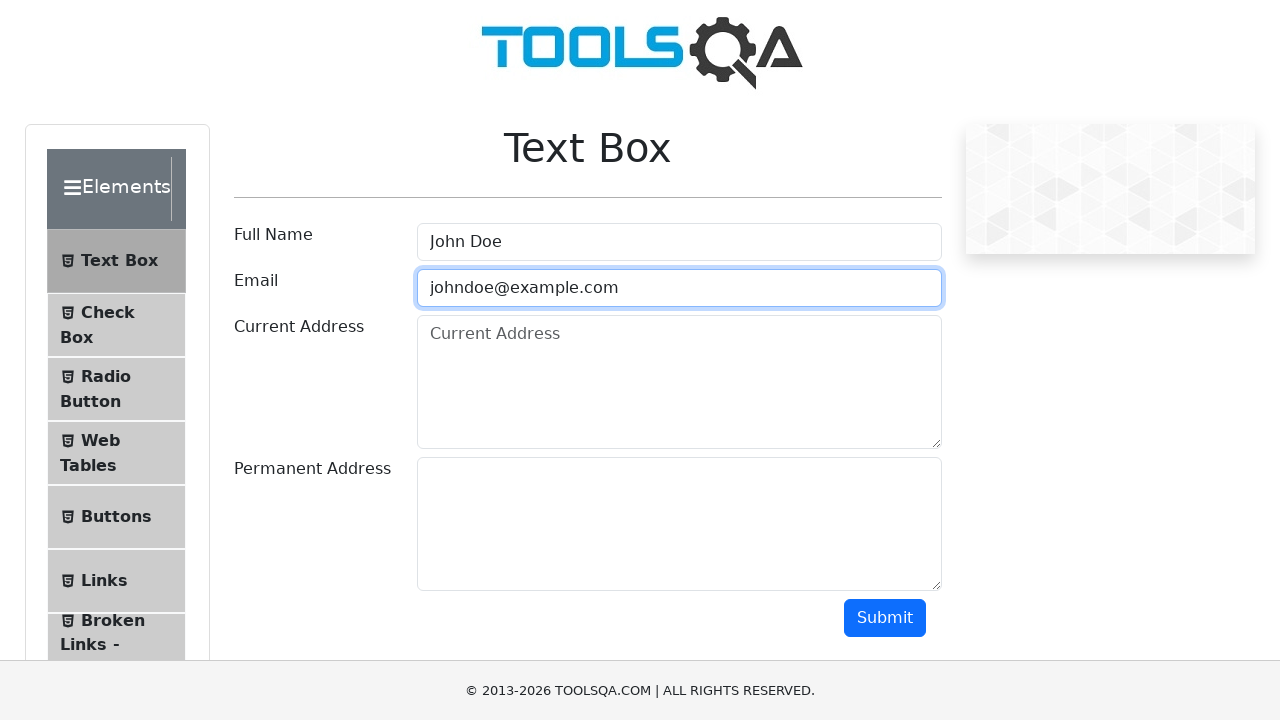

Filled currentAddress field with '123 Main Street, New York' on //*[@id='currentAddress']
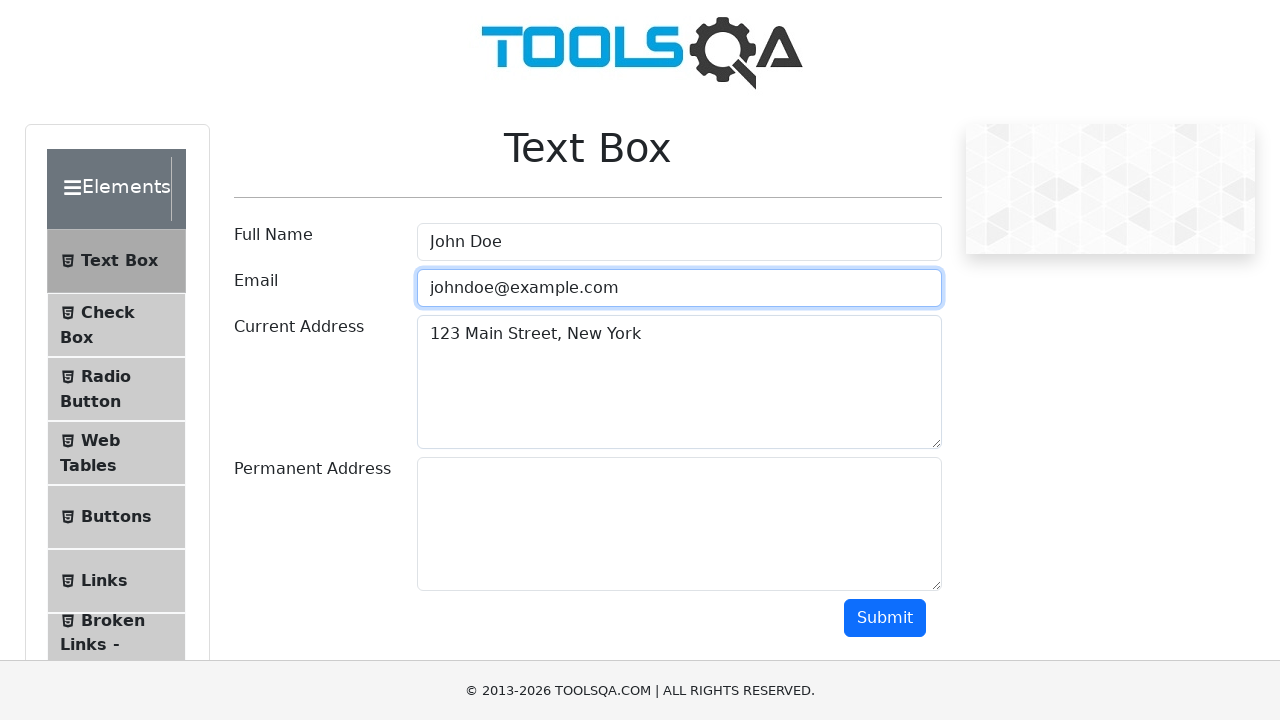

Filled permanentAddress field with '456 Park Avenue, Boston' on //*[@id='permanentAddress']
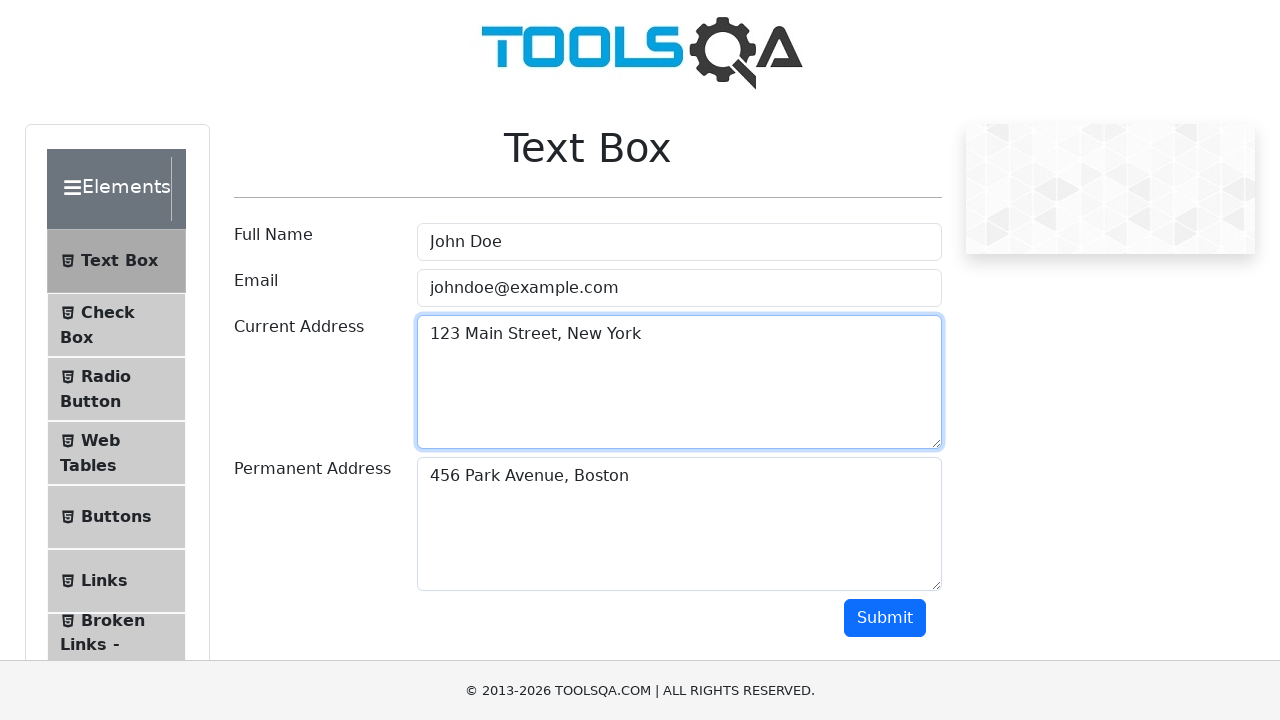

Clicked submit button to submit the form at (885, 618) on xpath=//*[@id='submit']
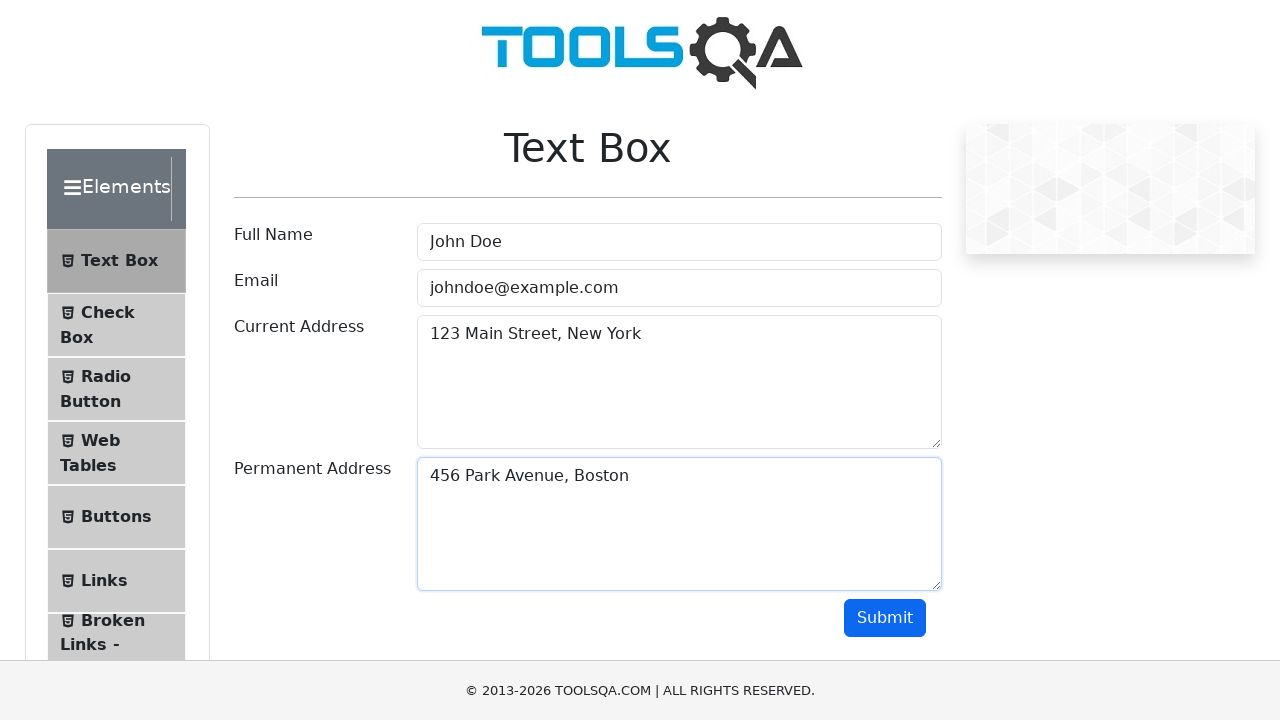

Clicked on Alerts, Frame & Windows section at (107, 360) on xpath=//*[contains(text(),'Alerts, Frame & Windows')]
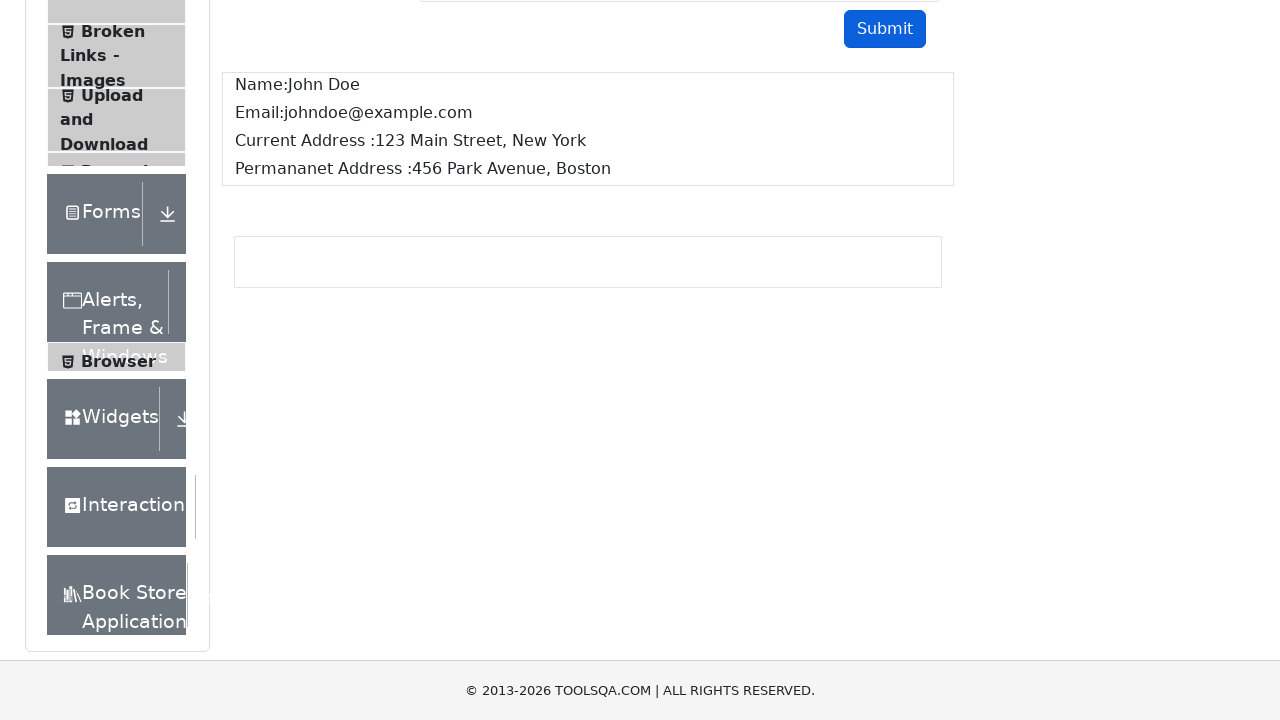

Clicked on Frames menu item at (114, 336) on xpath=//span[contains(text(),'Frames') and @class='text']
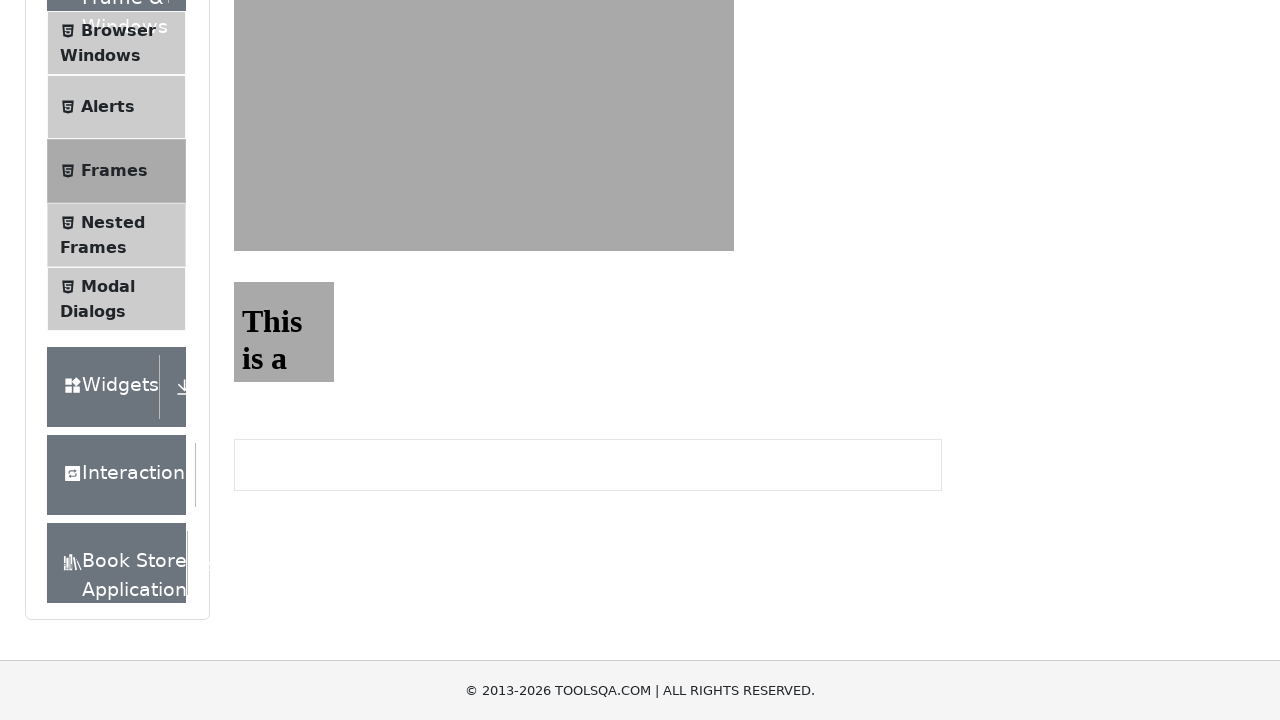

Located frame1
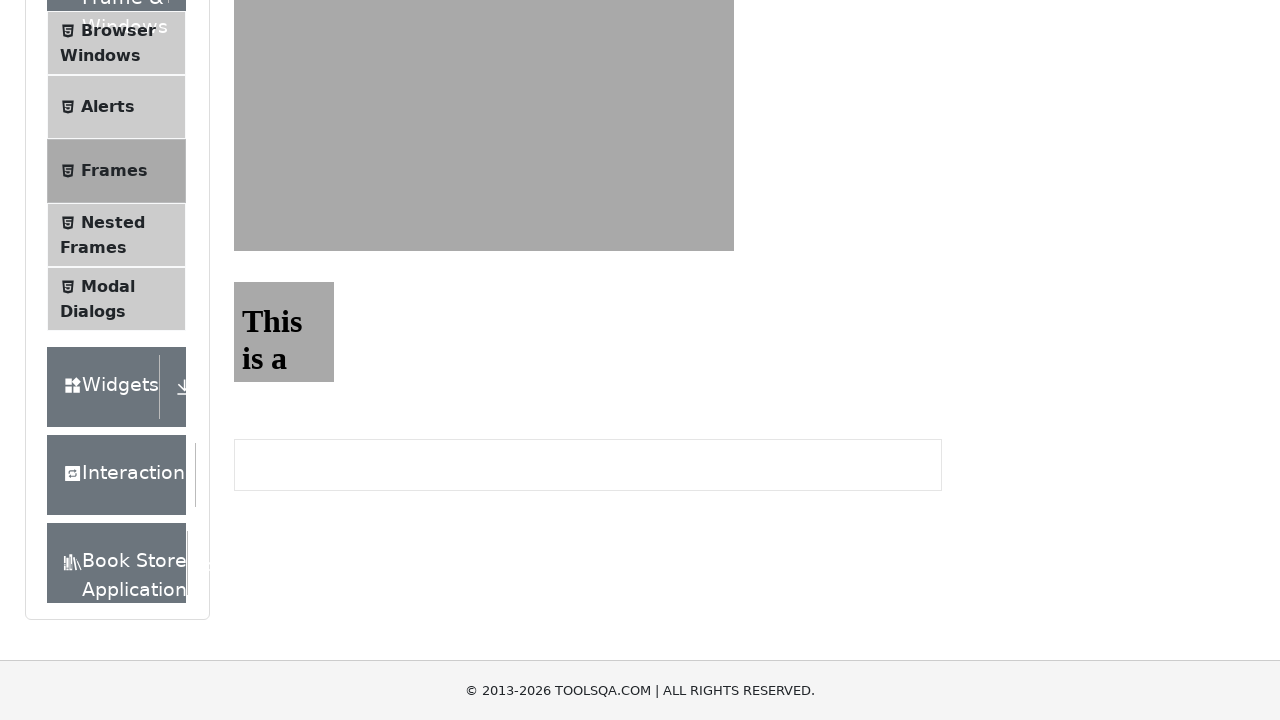

Retrieved text content from sampleHeading in frame1
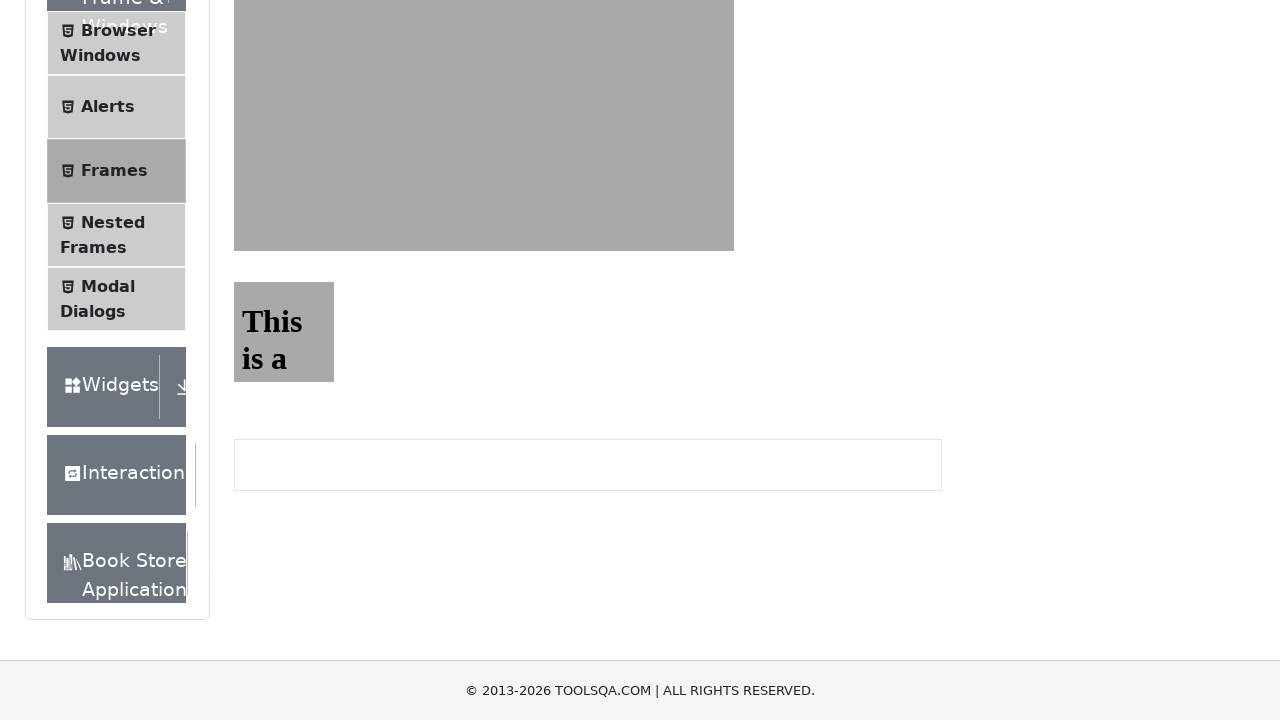

Located frame2
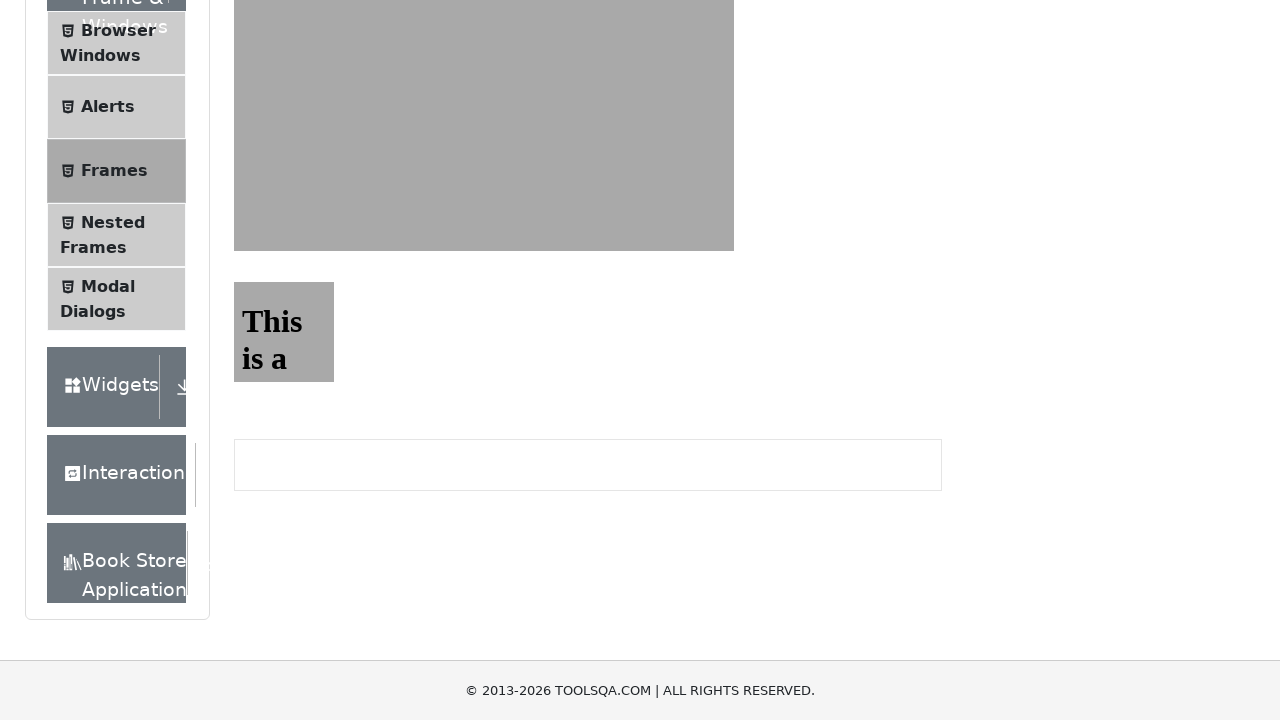

Retrieved text content from sampleHeading in frame2
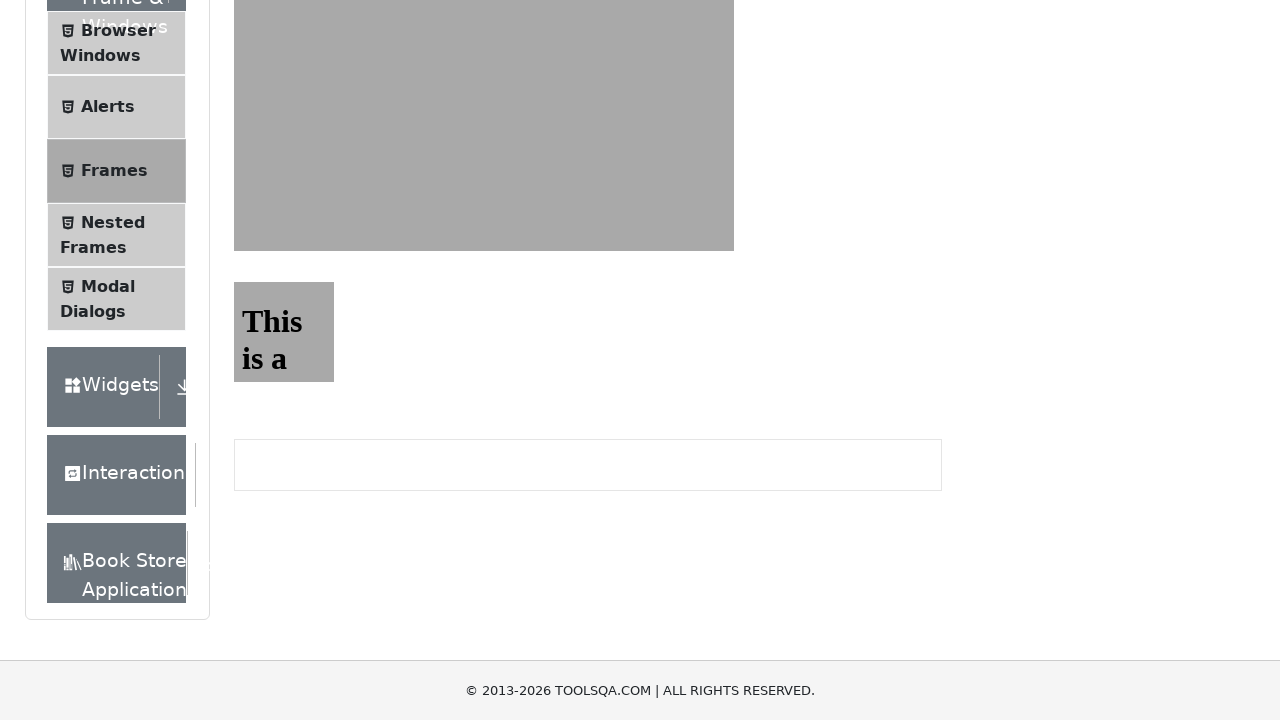

Clicked on Alerts menu item at (108, 107) on xpath=//span[contains(text(),'Alerts')]
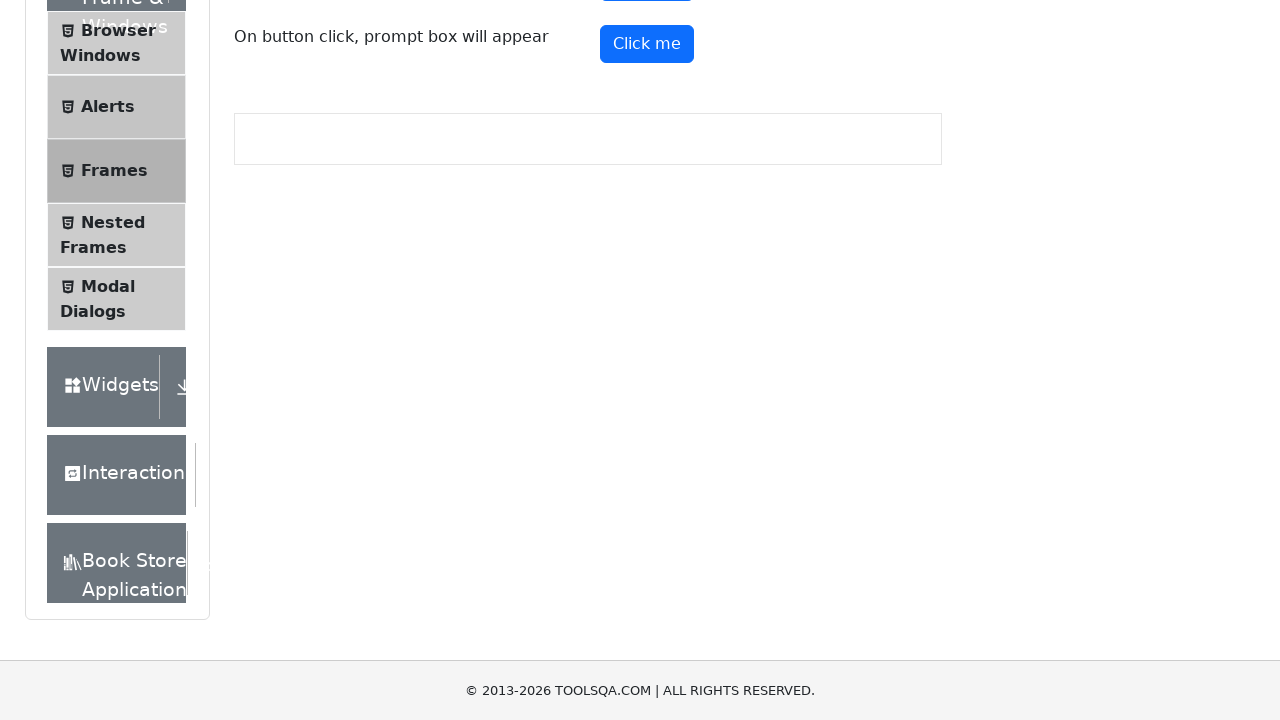

Set up dialog handler to accept alerts
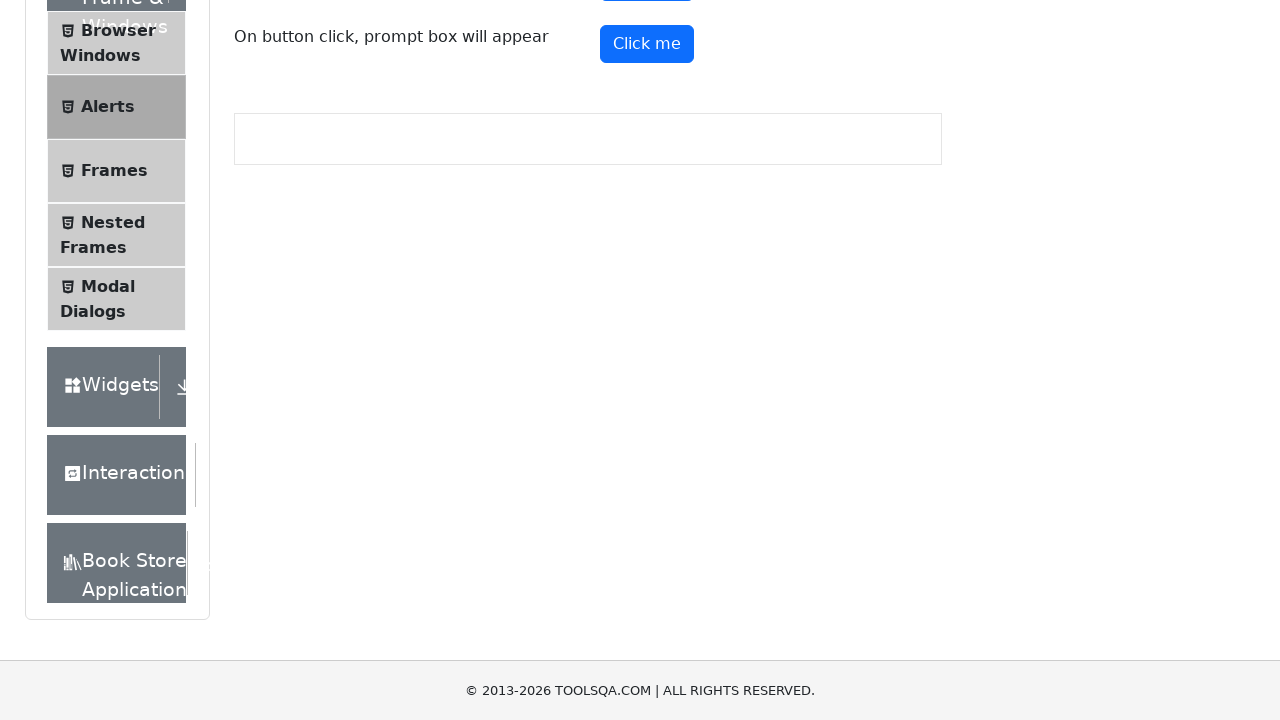

Clicked alert button to trigger alert at (647, 242) on xpath=//*[@id='alertButton']
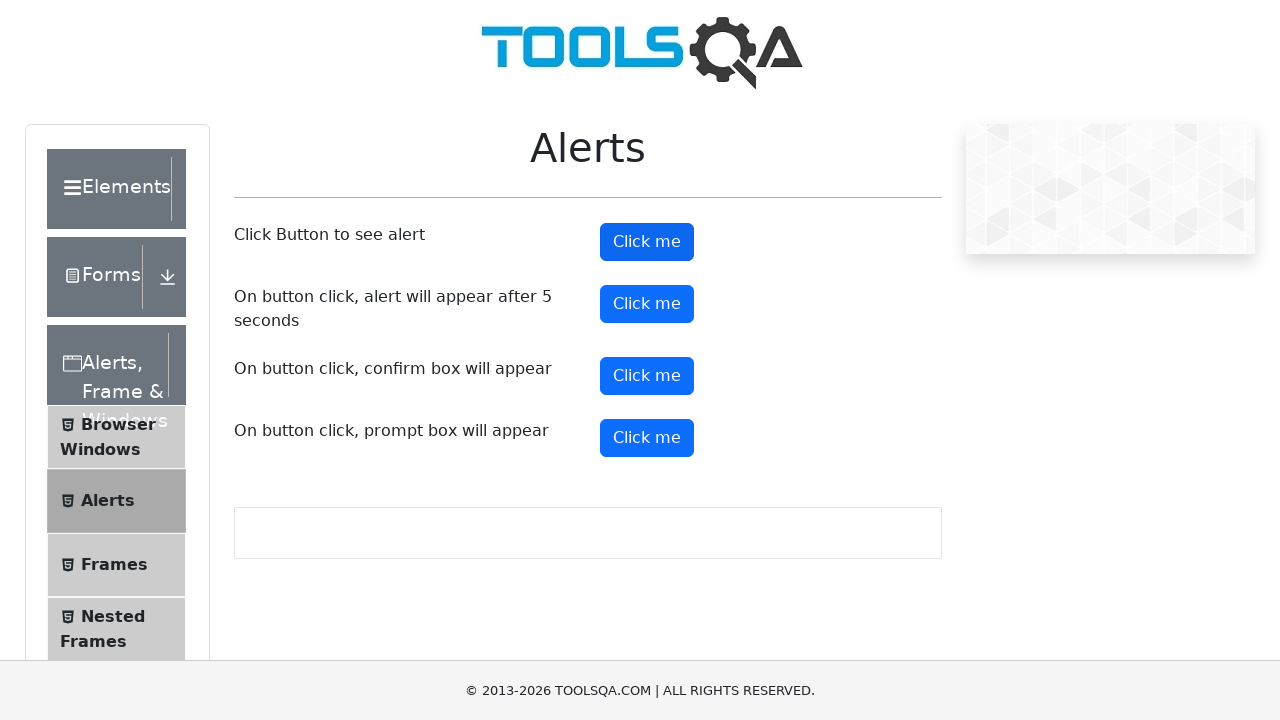

Clicked on Browser Windows menu item at (118, 424) on xpath=//span[contains(text(),'Browser Windows')]
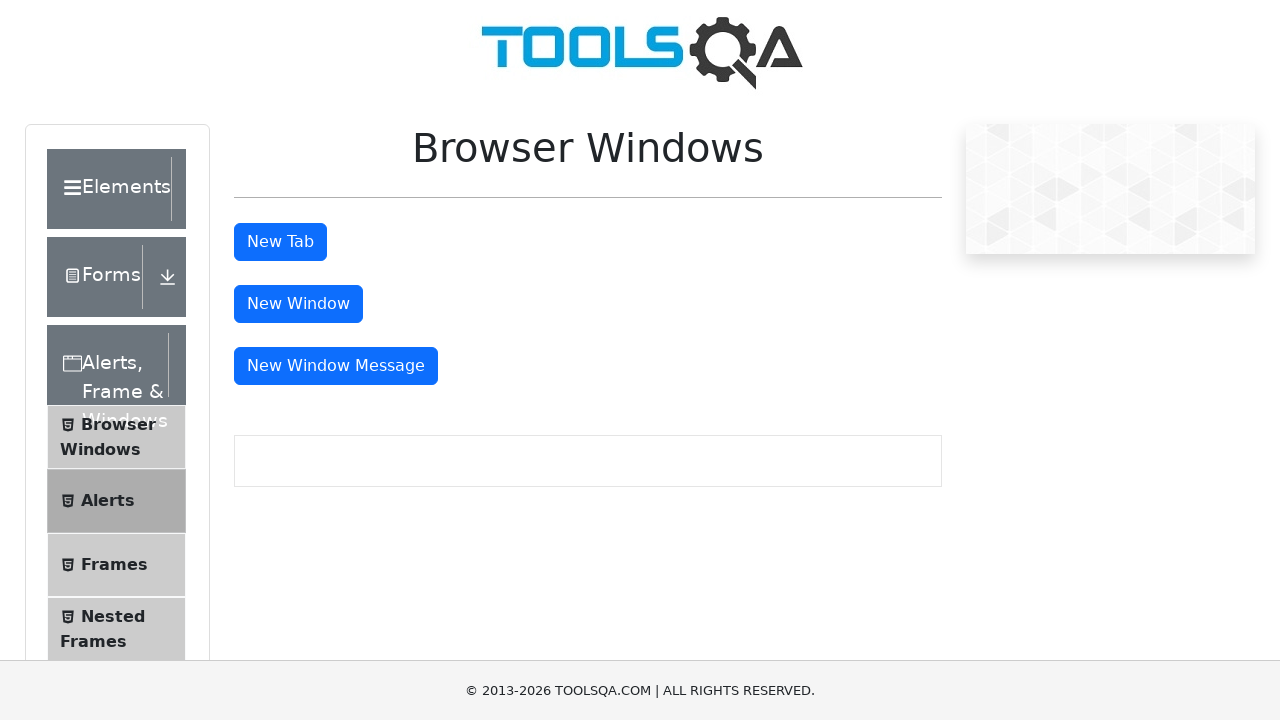

Clicked tab button to open new tab at (280, 242) on xpath=//*[@id='tabButton']
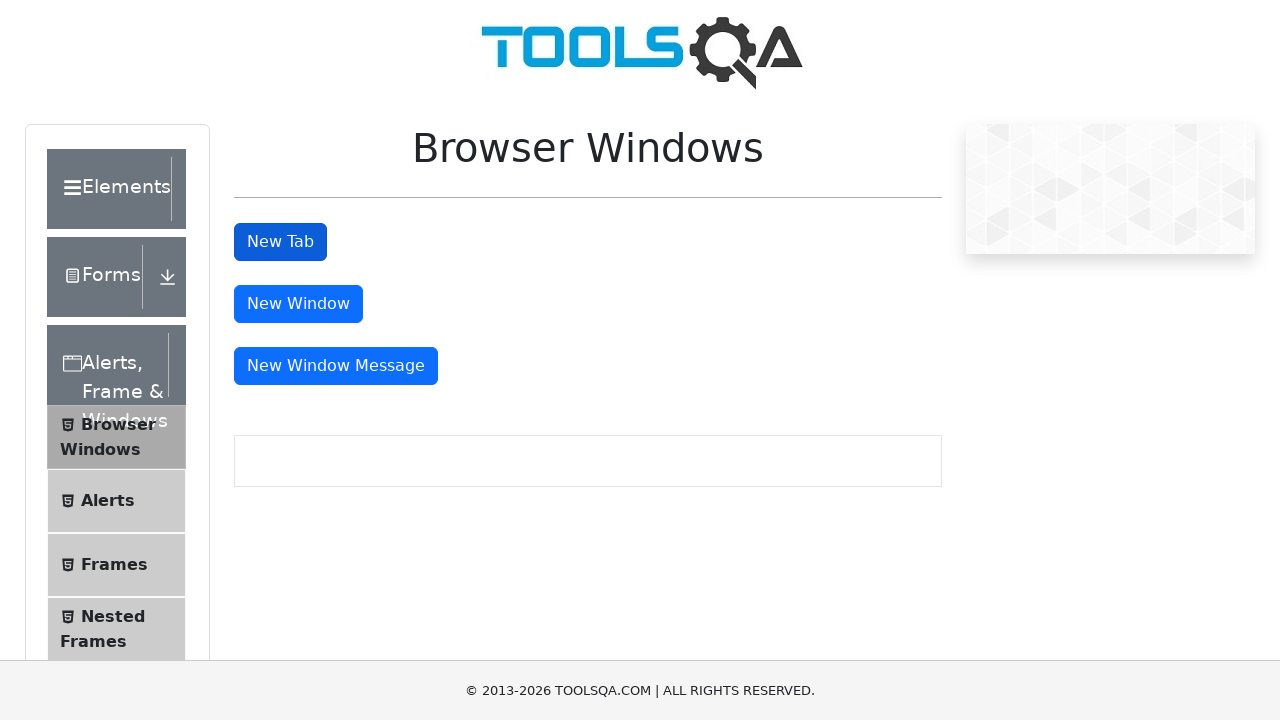

Switched to newly opened tab
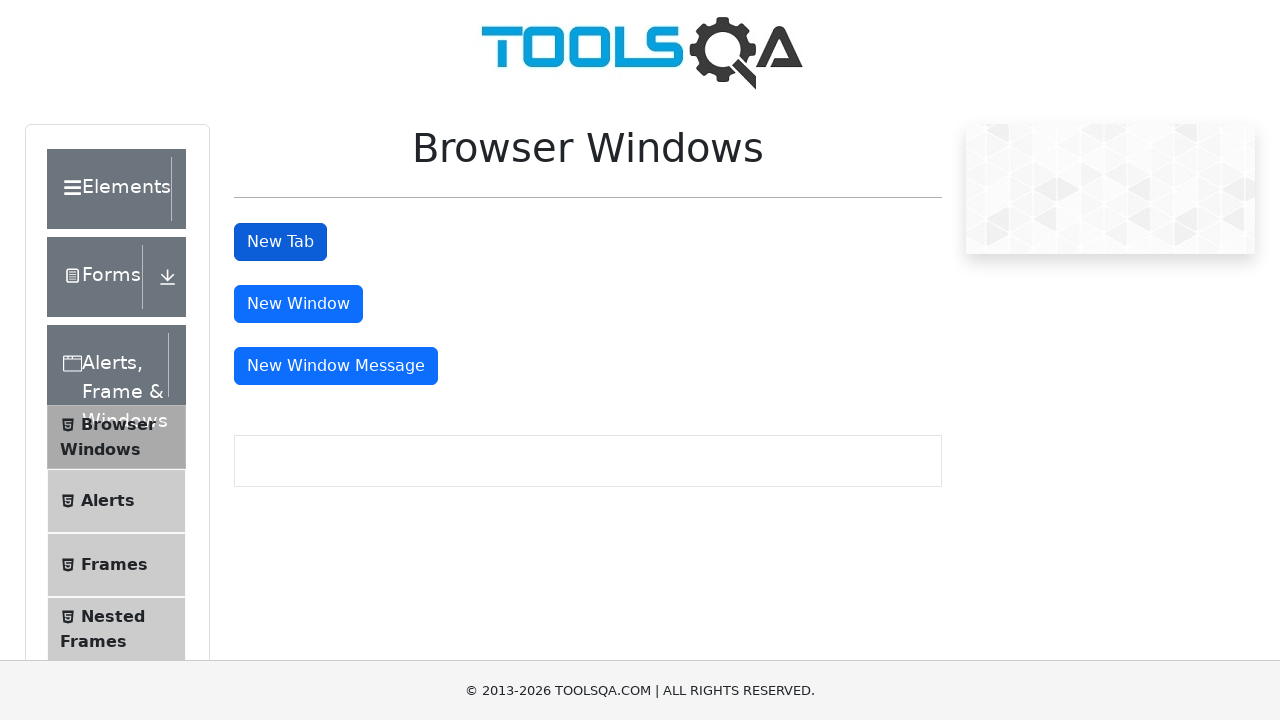

Retrieved text content from sampleHeading in new tab
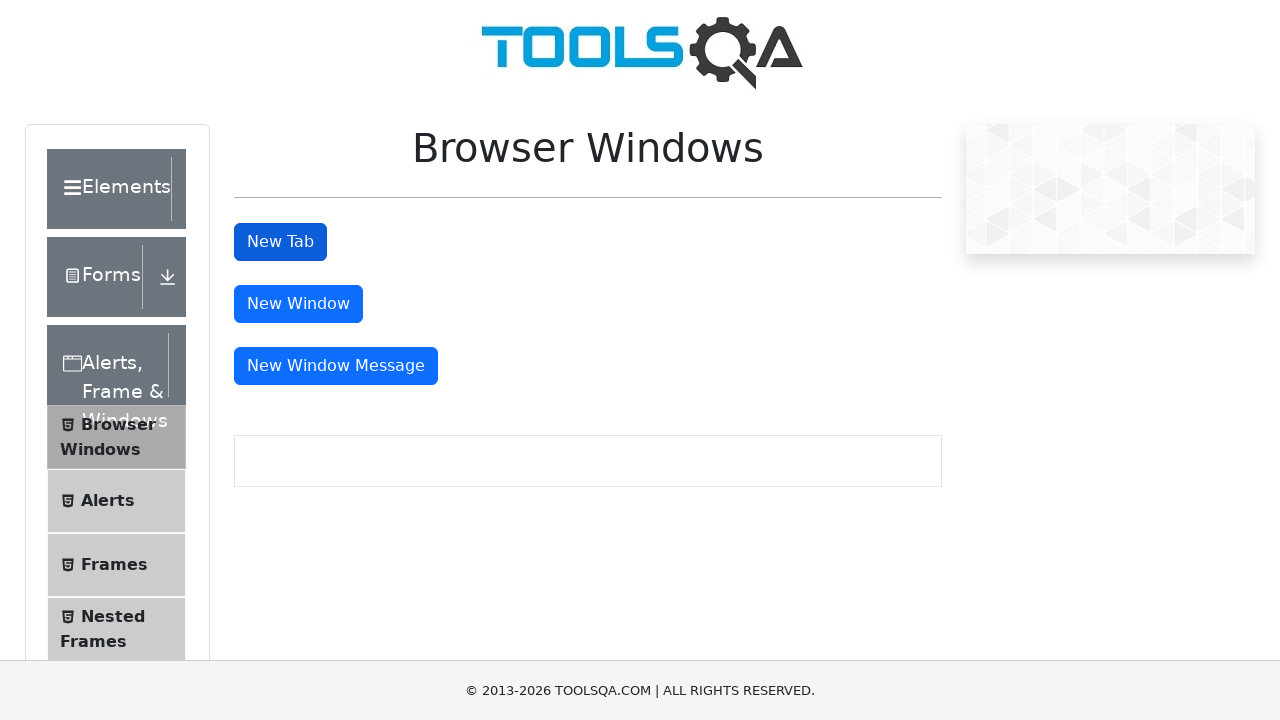

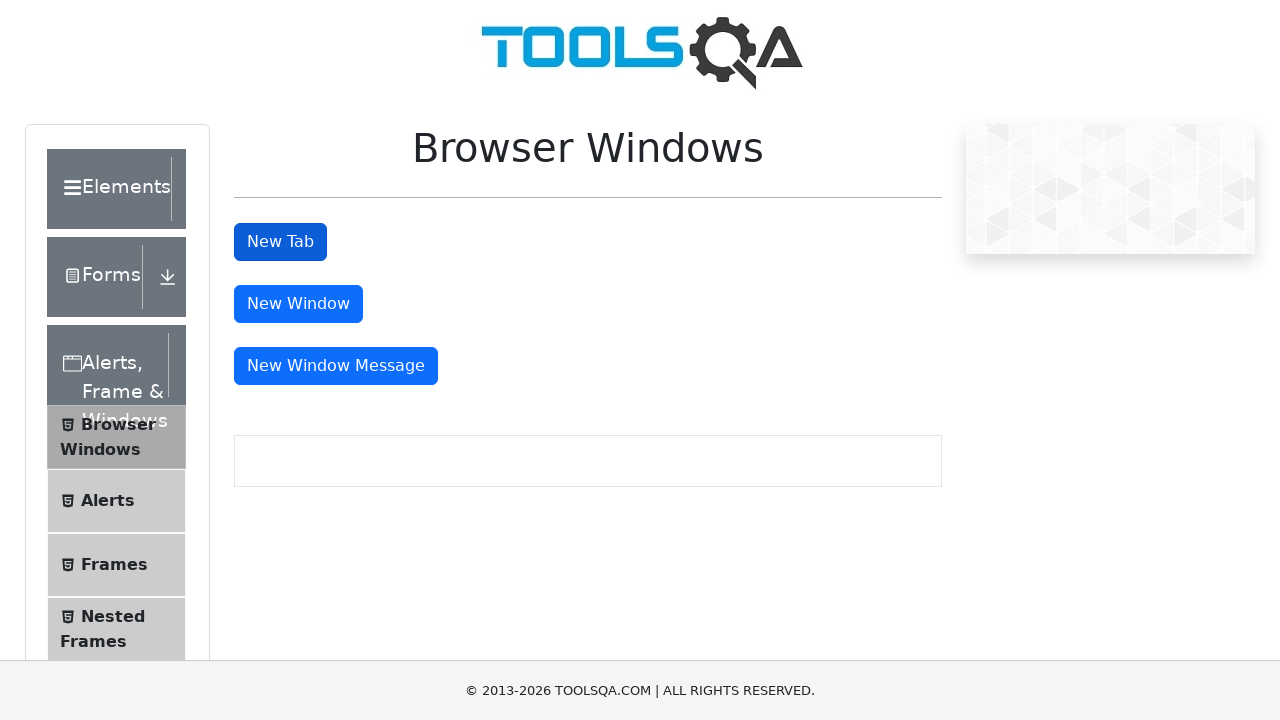